Tests JavaScript confirmation alert handling by clicking a button to trigger a confirmation dialog, accepting the alert, and verifying the result message on the page.

Starting URL: http://the-internet.herokuapp.com/javascript_alerts

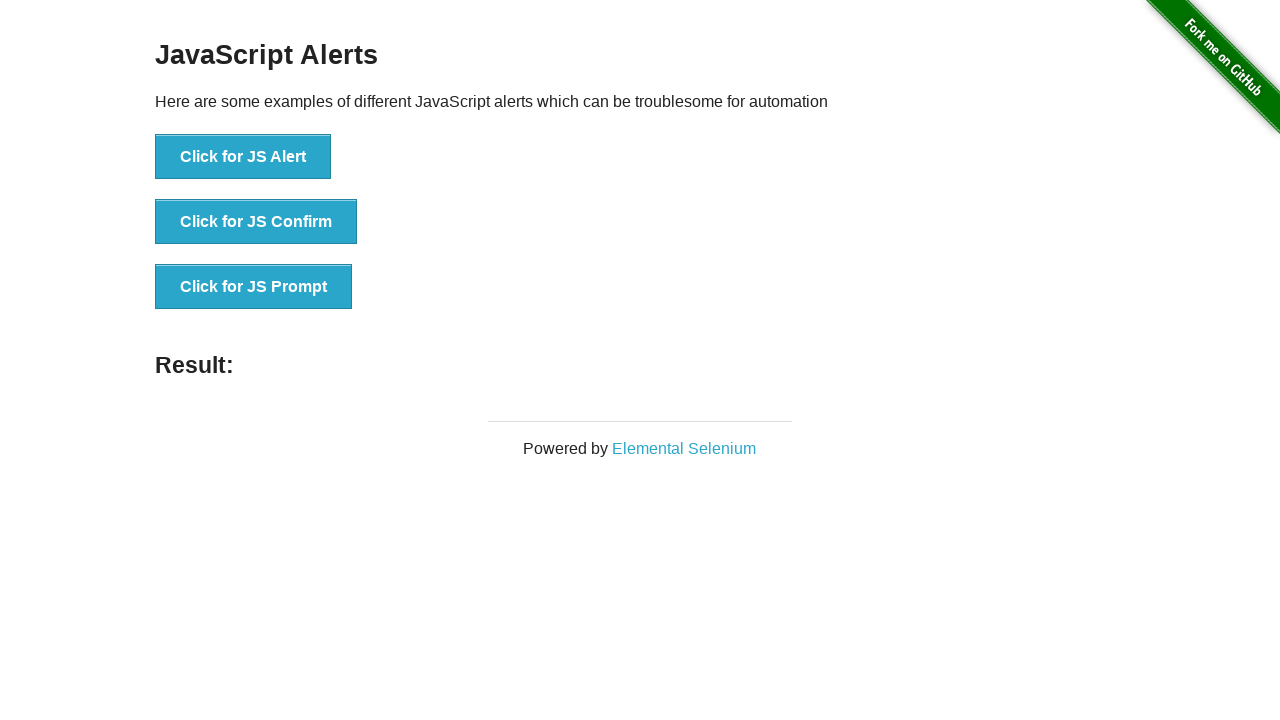

Clicked the second button to trigger JavaScript confirmation alert at (256, 222) on button >> nth=1
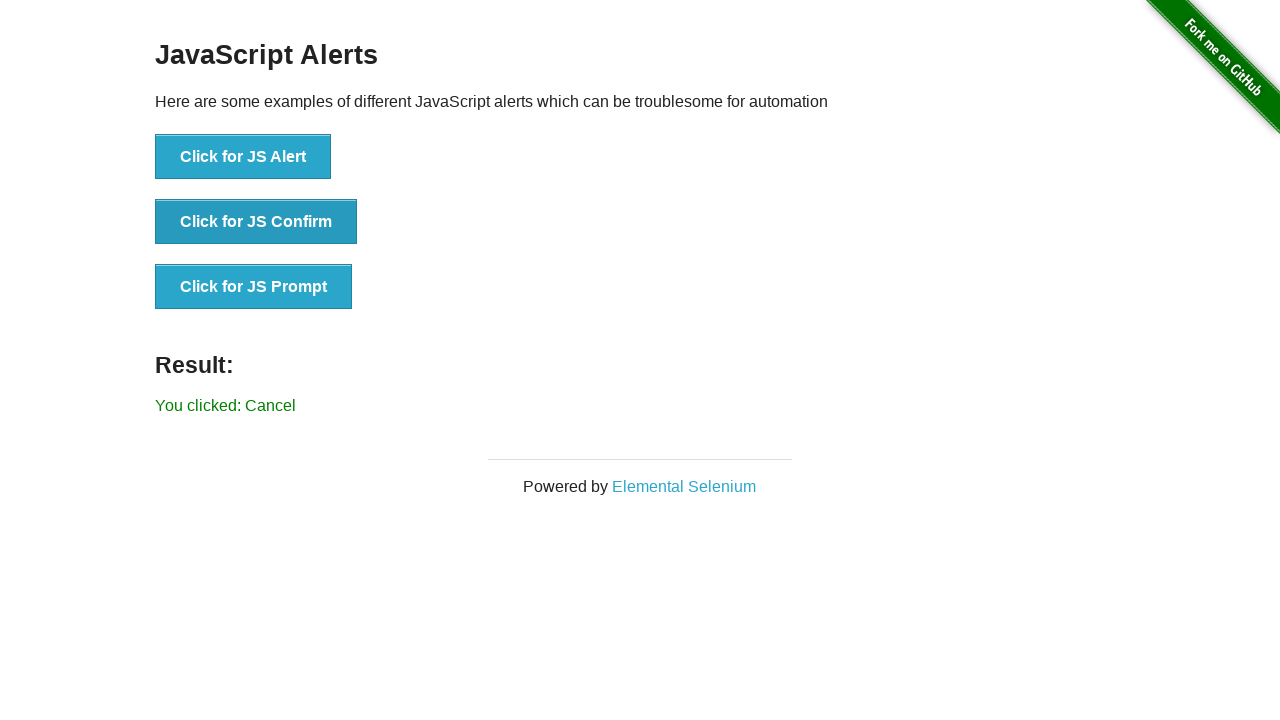

Set up dialog handler to accept confirmation alerts
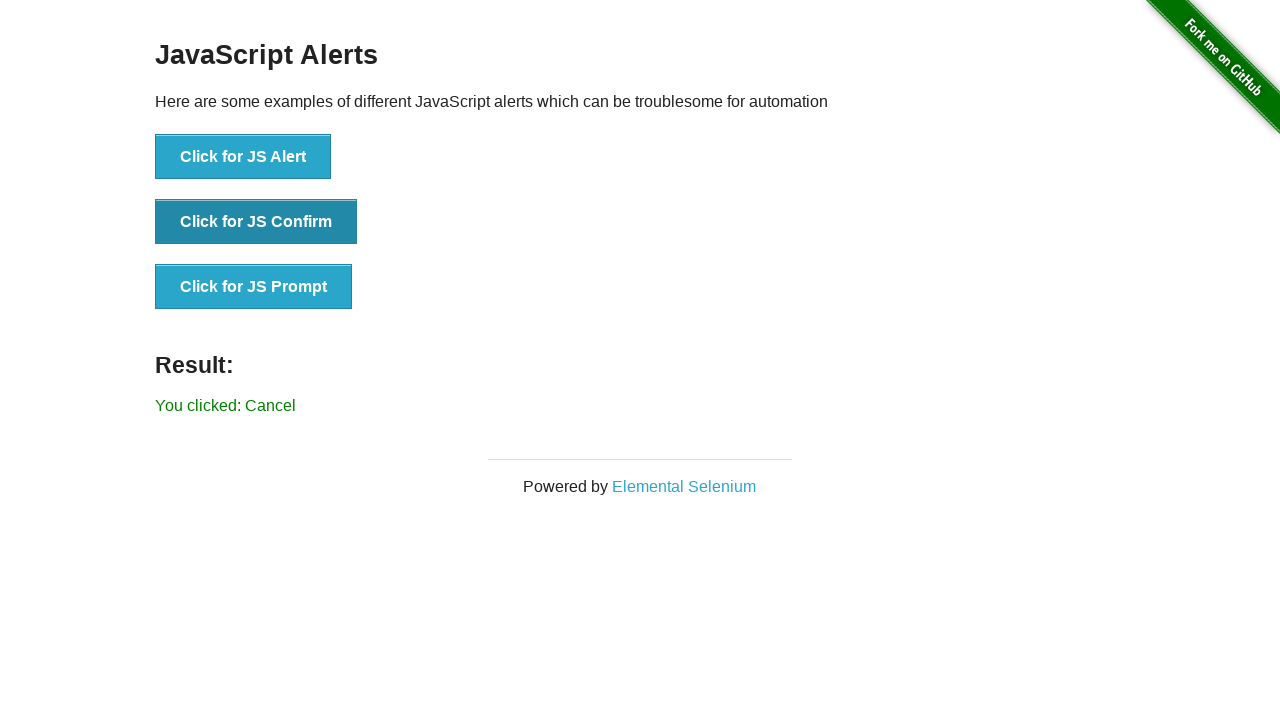

Re-clicked the second button to trigger the confirmation dialog with handler active at (256, 222) on button >> nth=1
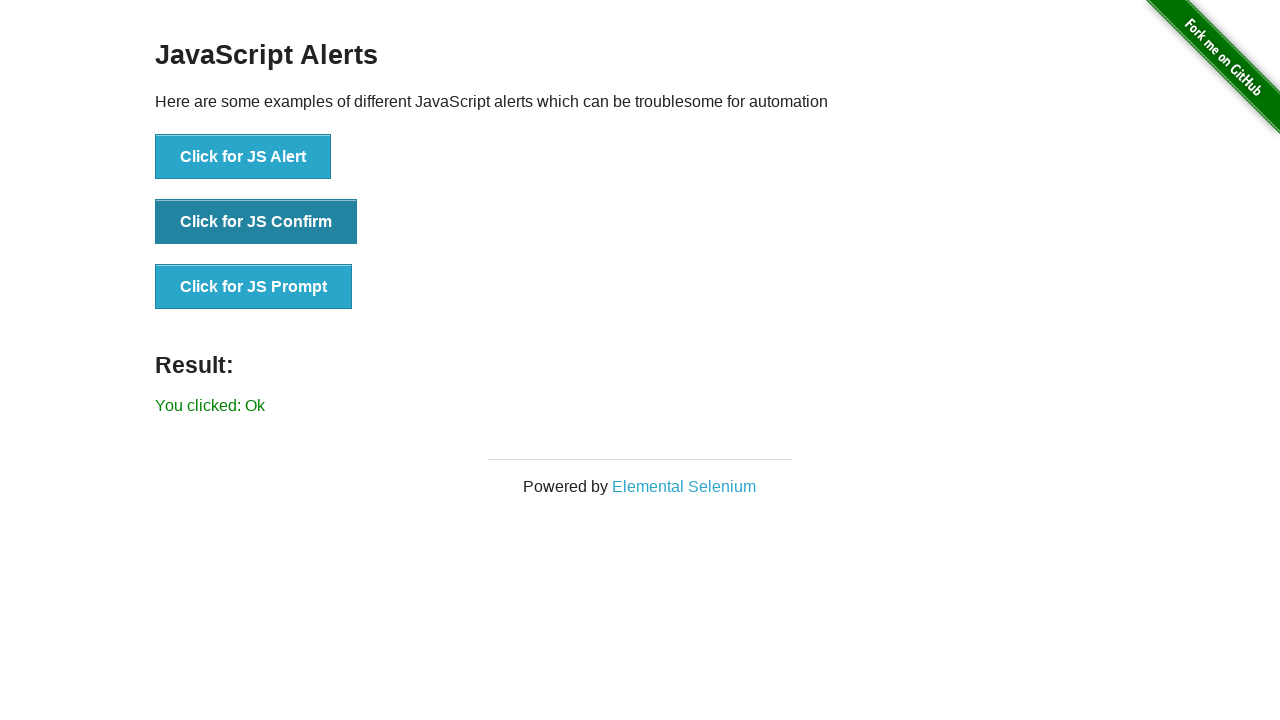

Waited for result message to appear
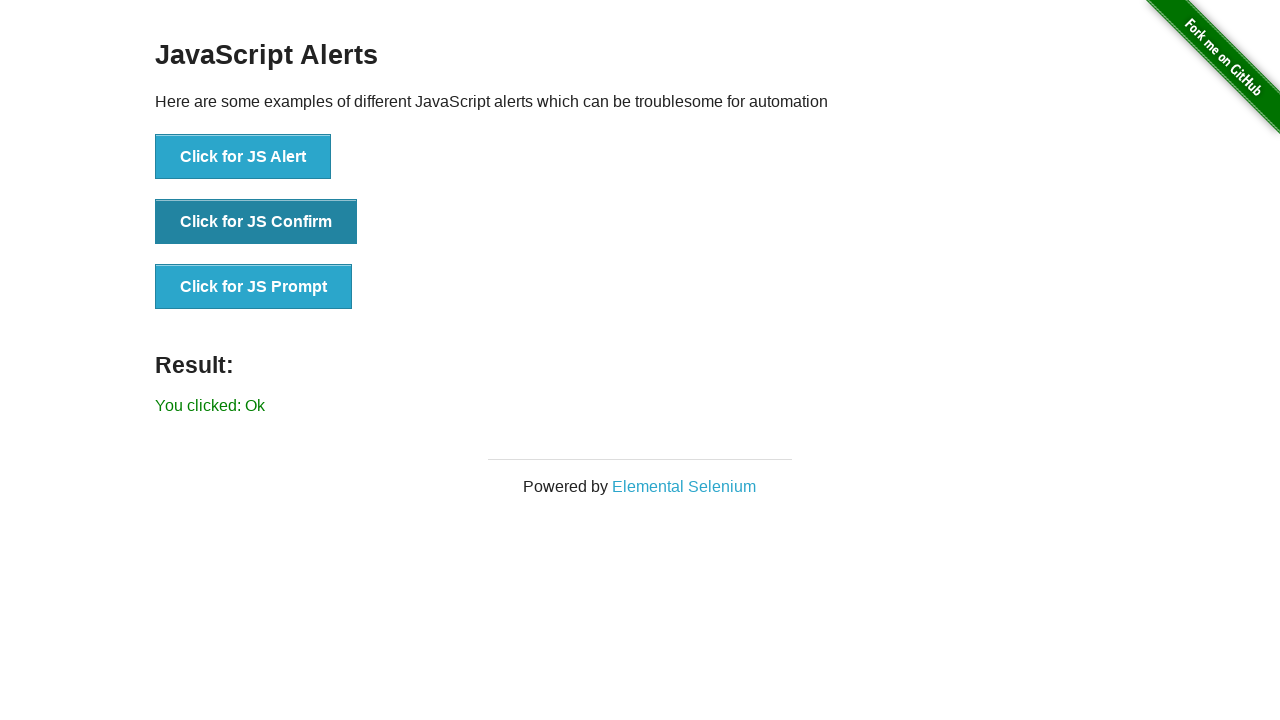

Retrieved result message text from page
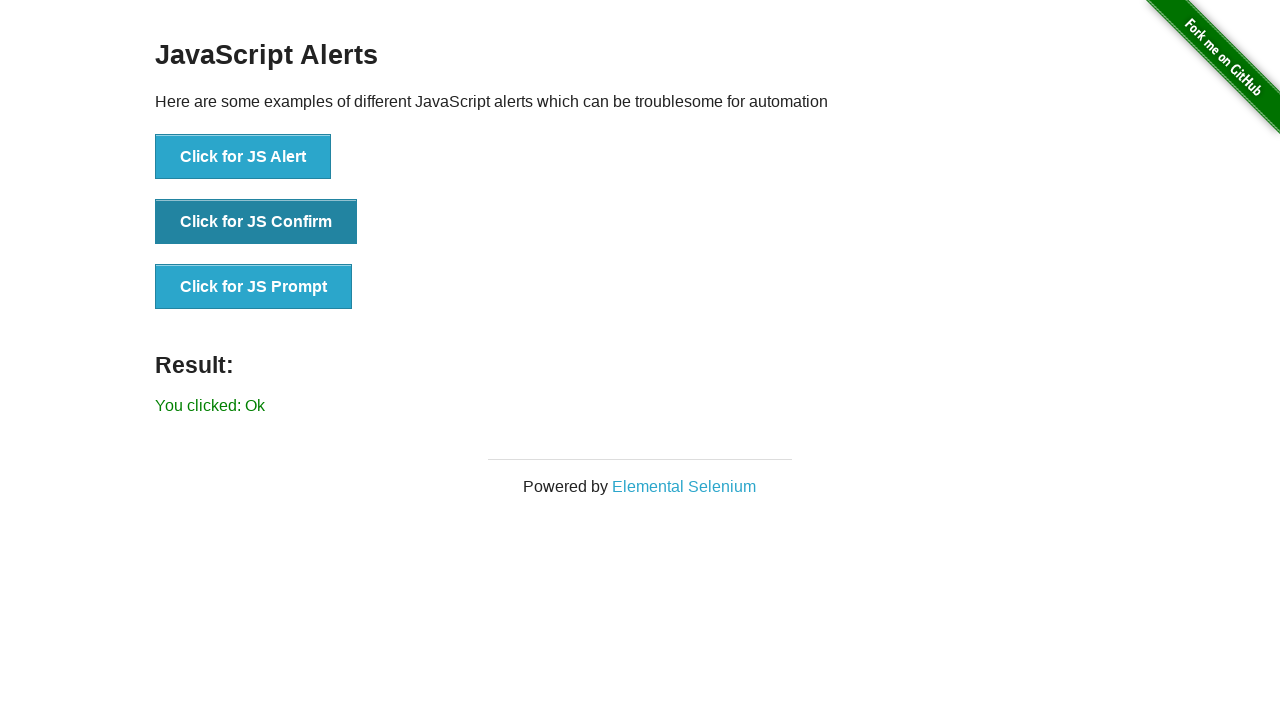

Verified result message is 'You clicked: Ok'
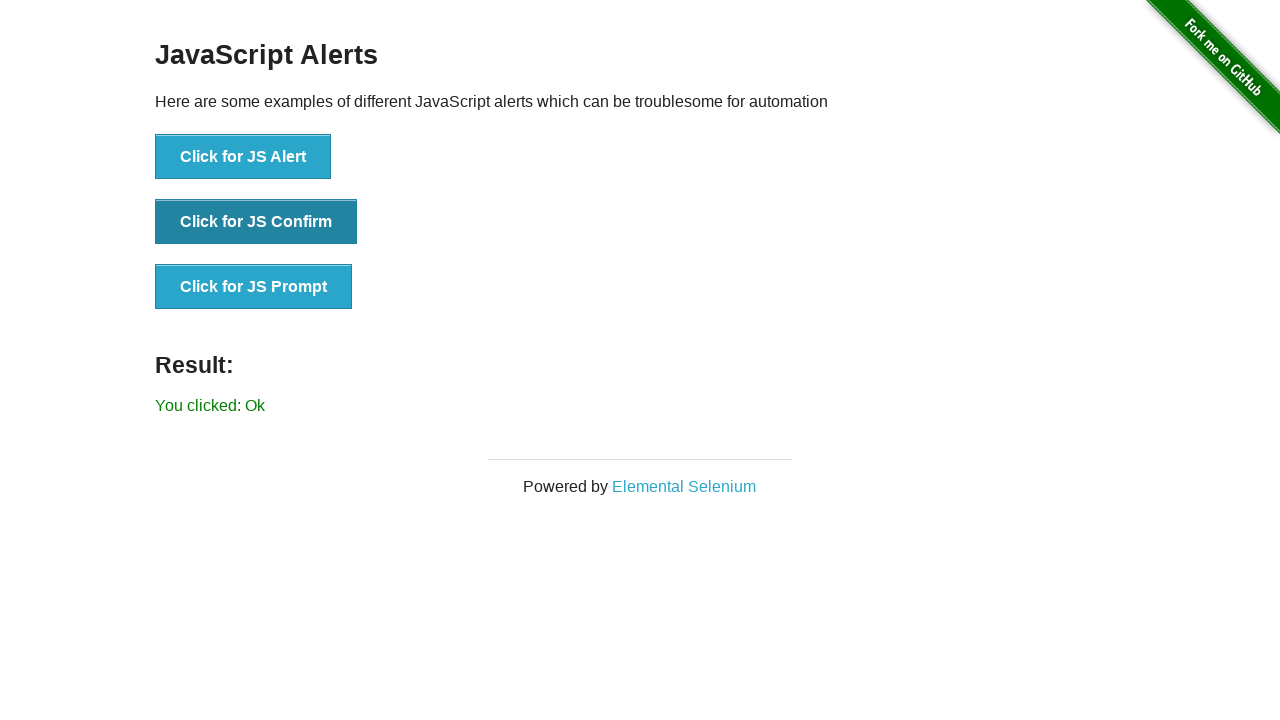

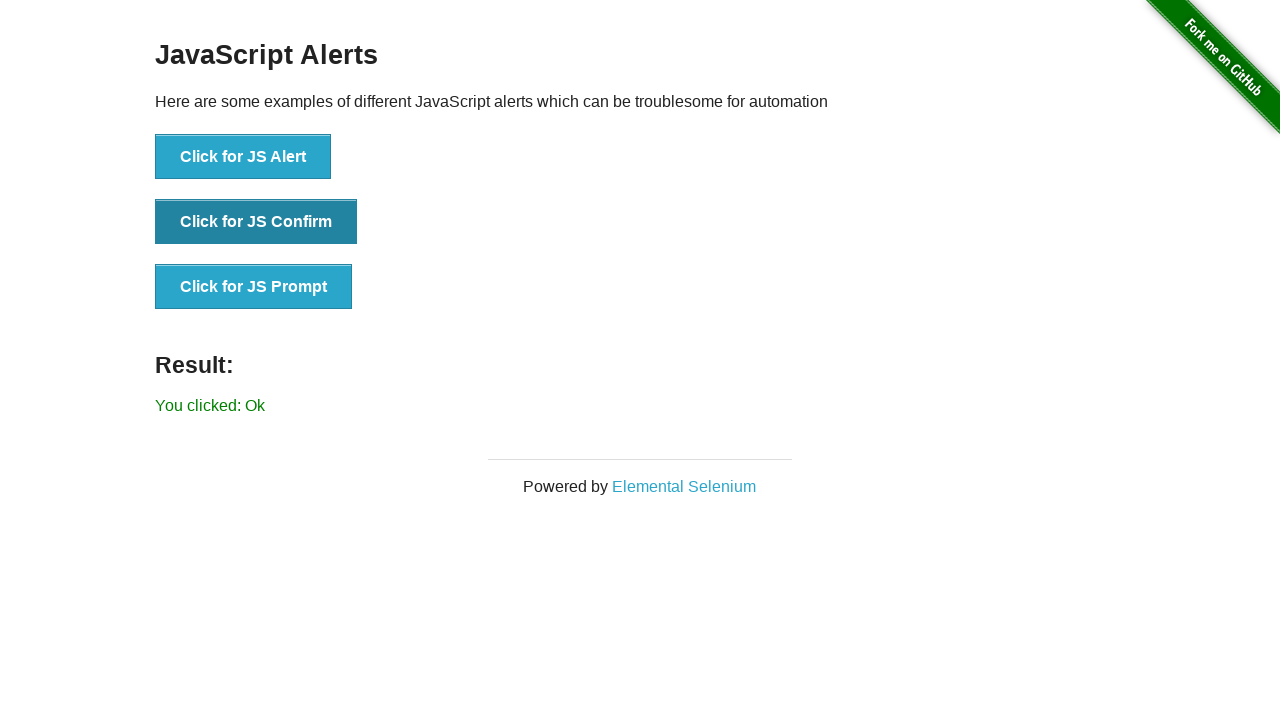